Tests dynamic controls by interacting with a checkbox, removing it, adding it back, and verifying the success message appears

Starting URL: https://the-internet.herokuapp.com/

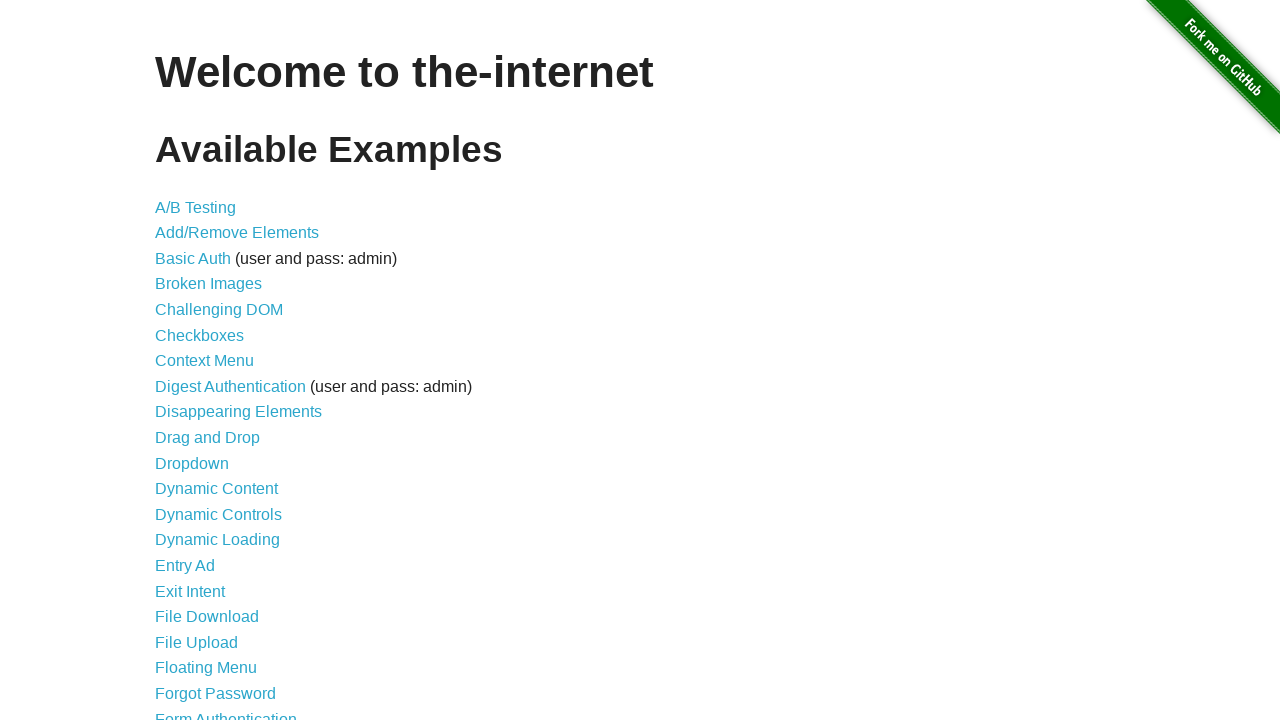

Clicked on Dynamic Controls link at (218, 514) on text='Dynamic Controls'
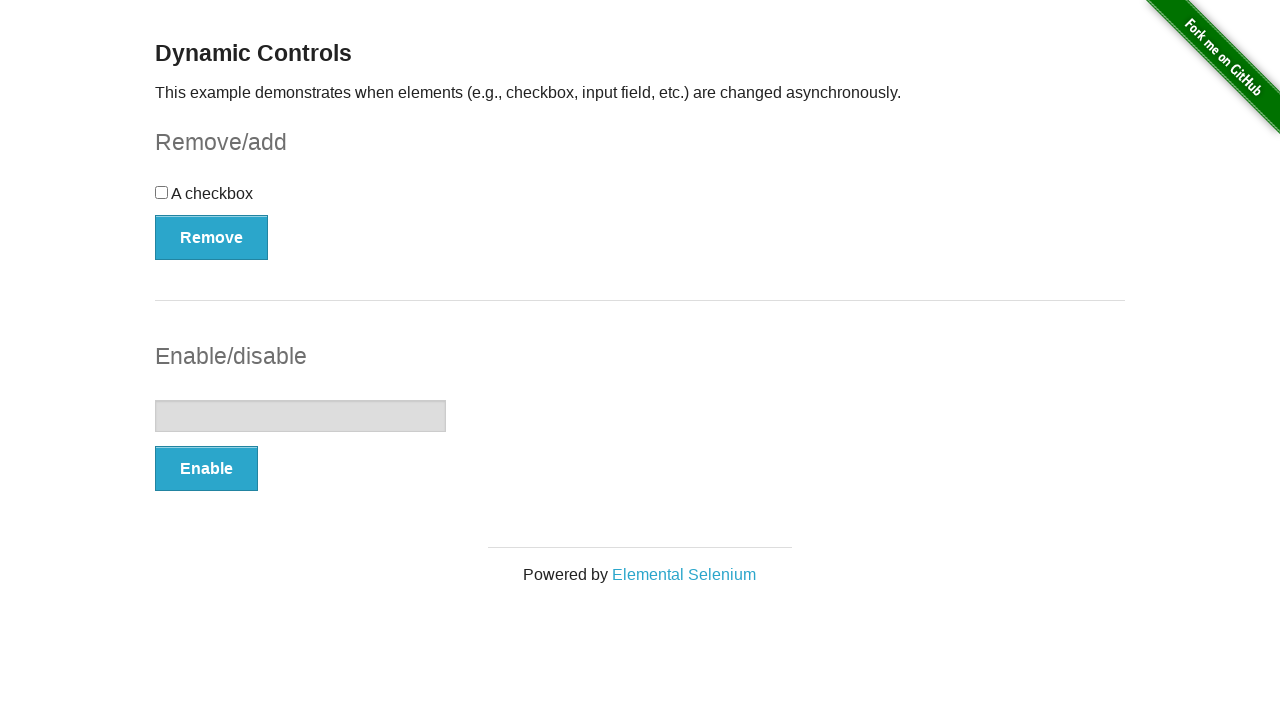

Located checkbox element
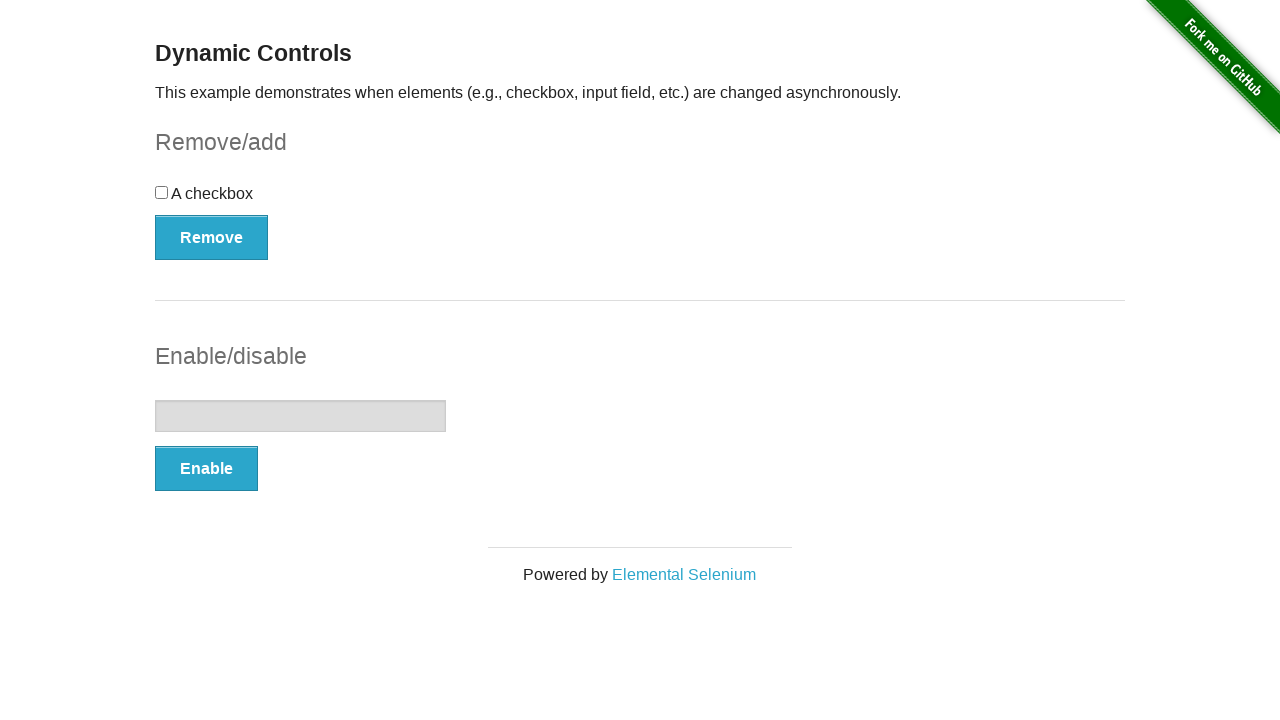

Checked the checkbox at (162, 192) on xpath=//input[@type='checkbox']
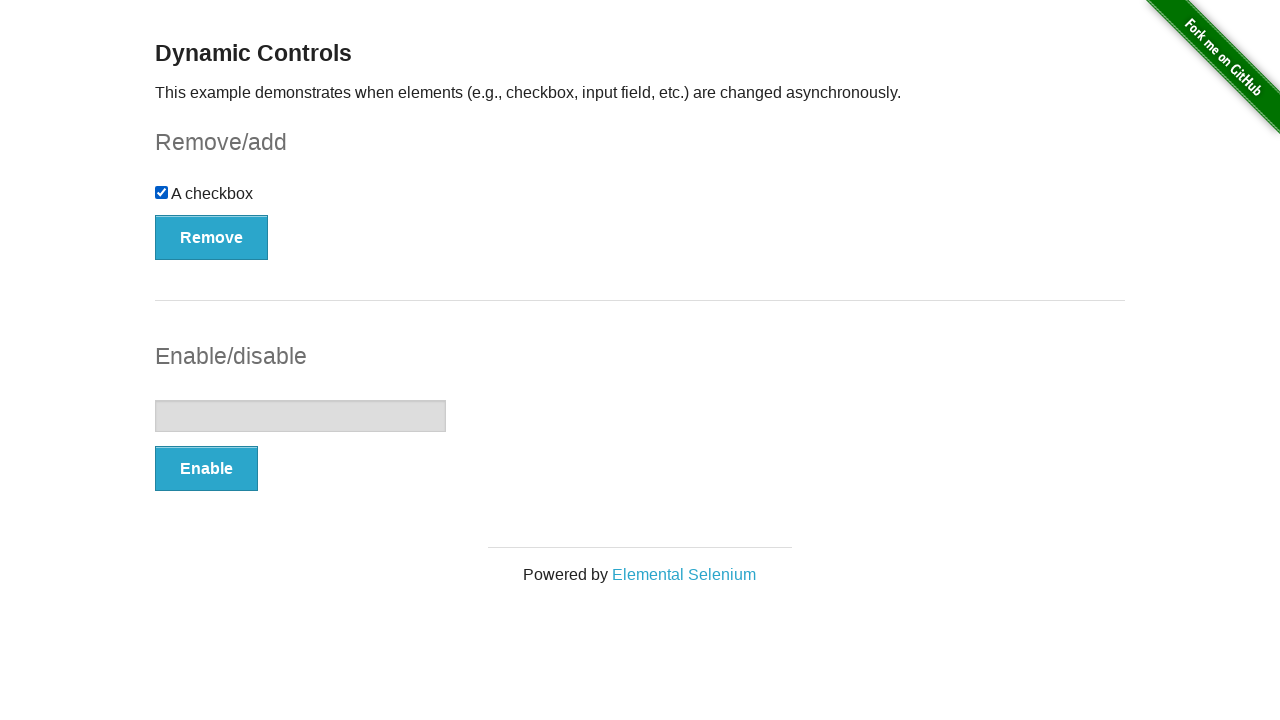

Clicked Remove button to remove the checkbox at (212, 237) on xpath=//button[text()='Remove']
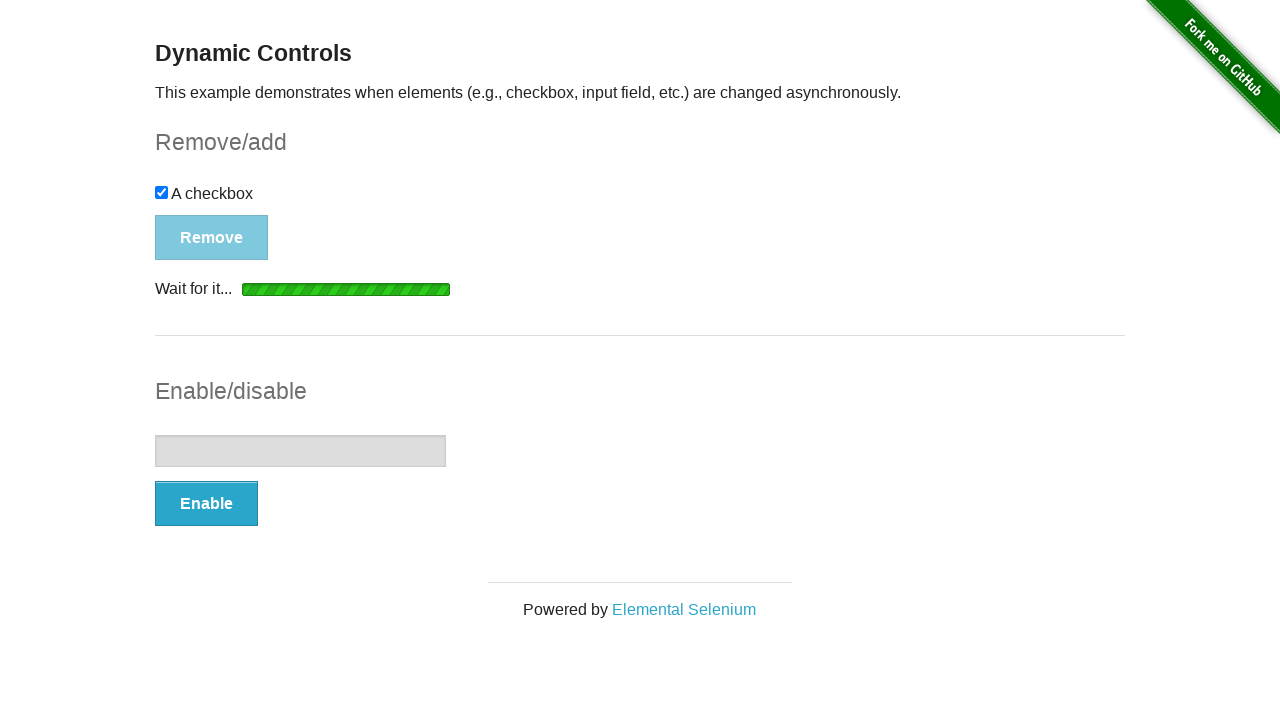

Clicked Add button to restore the checkbox at (196, 208) on xpath=//button[text()='Add']
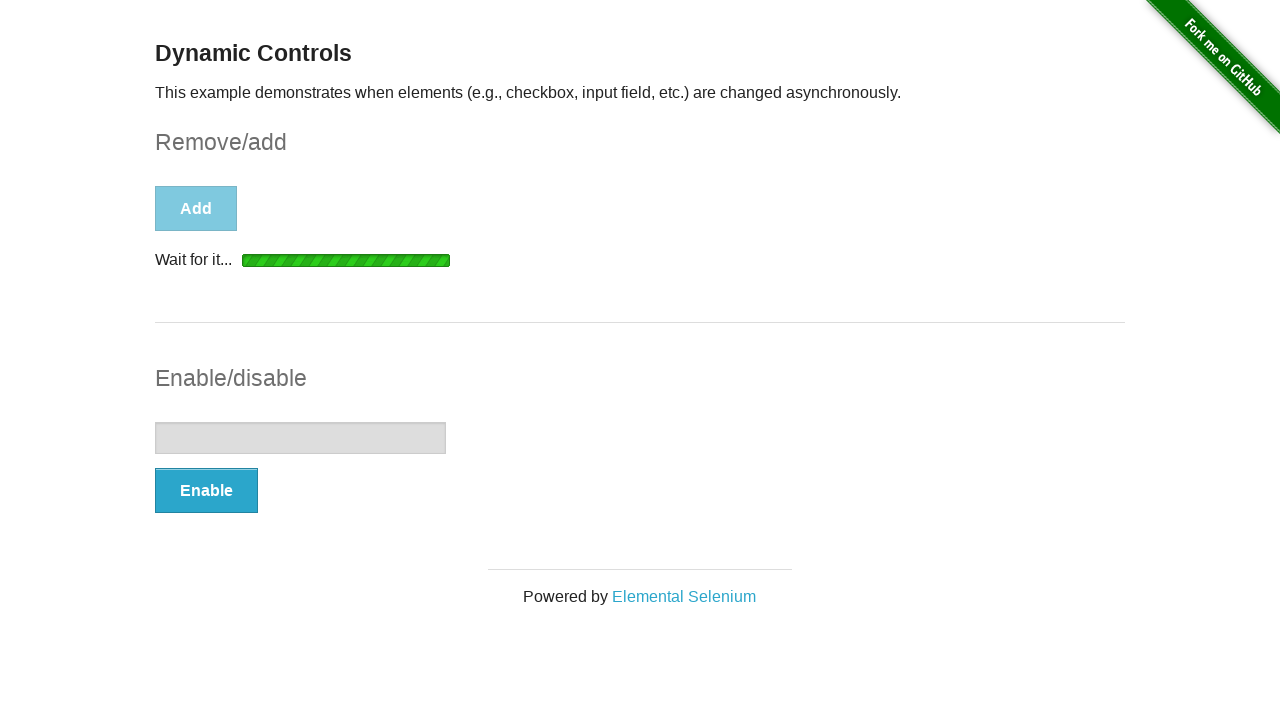

Success message became visible
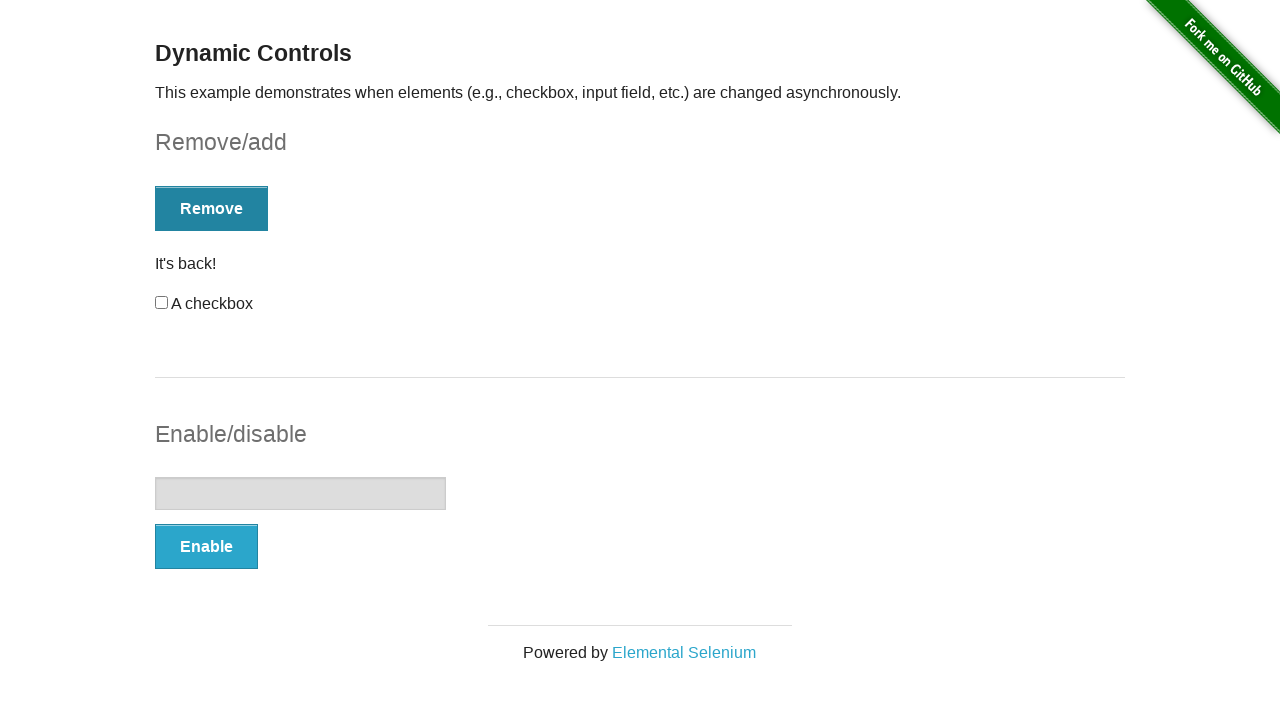

Located success message element
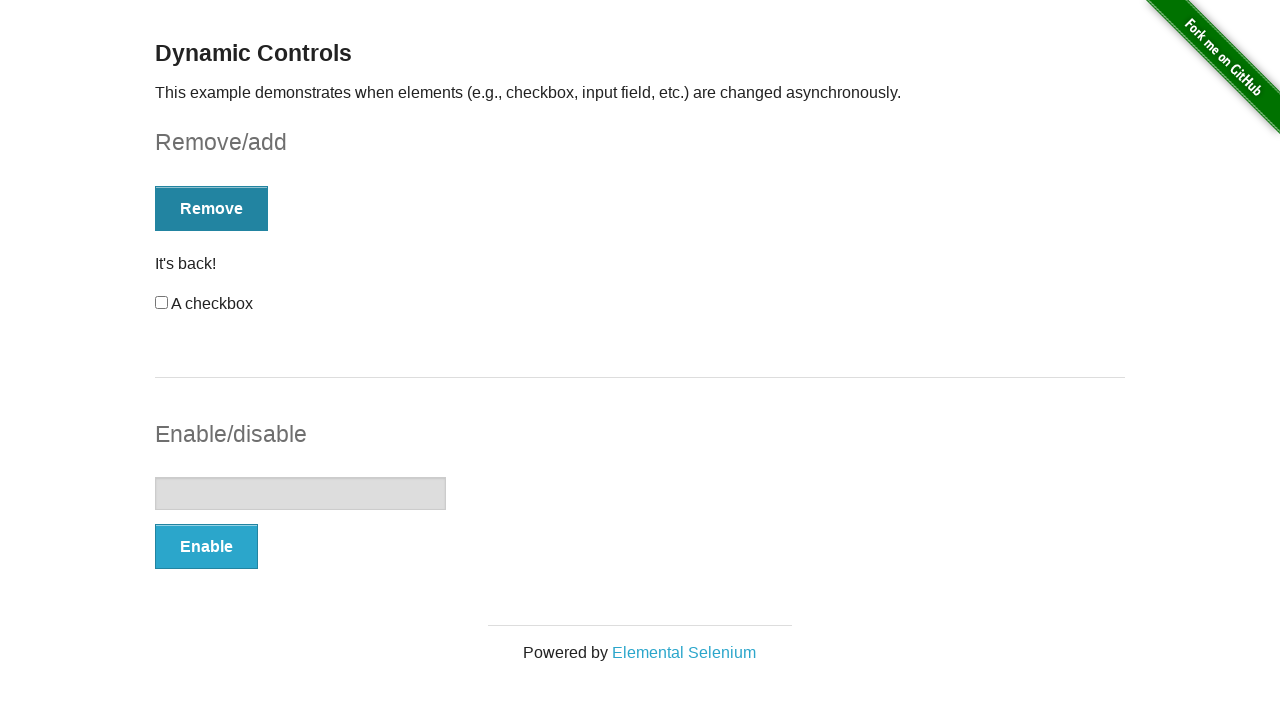

Verified success message is visible - Test PASSED
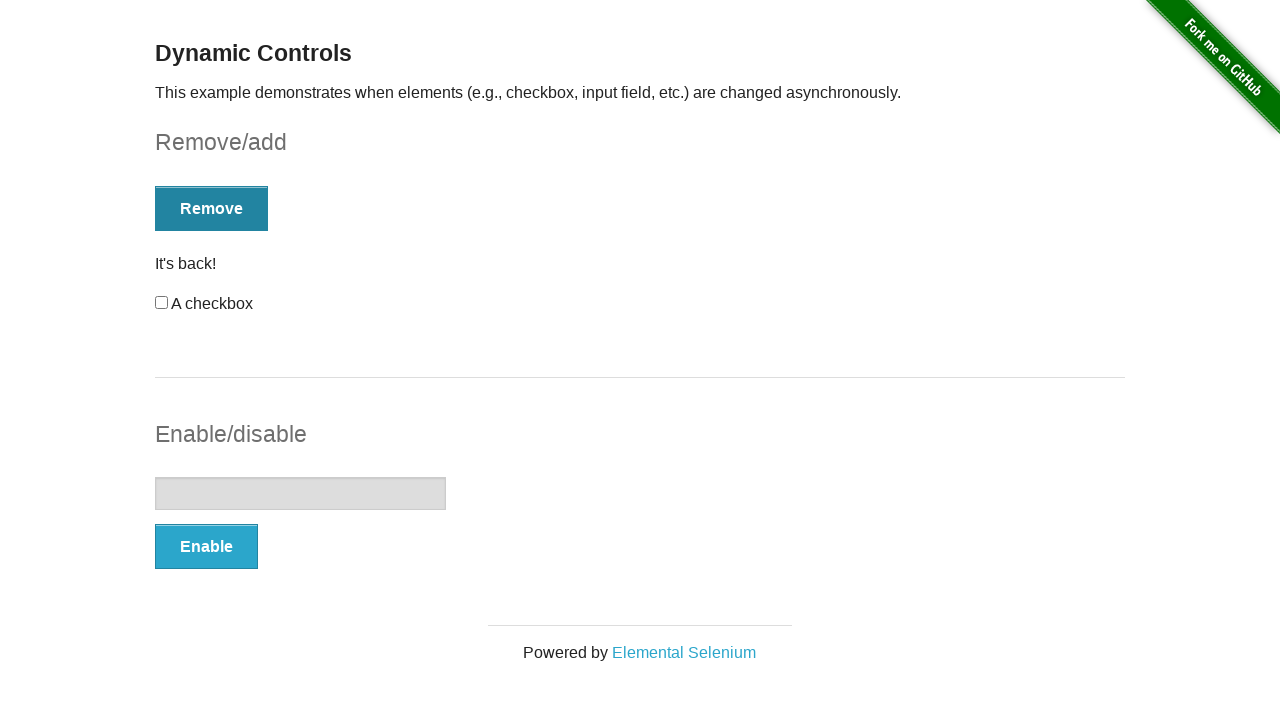

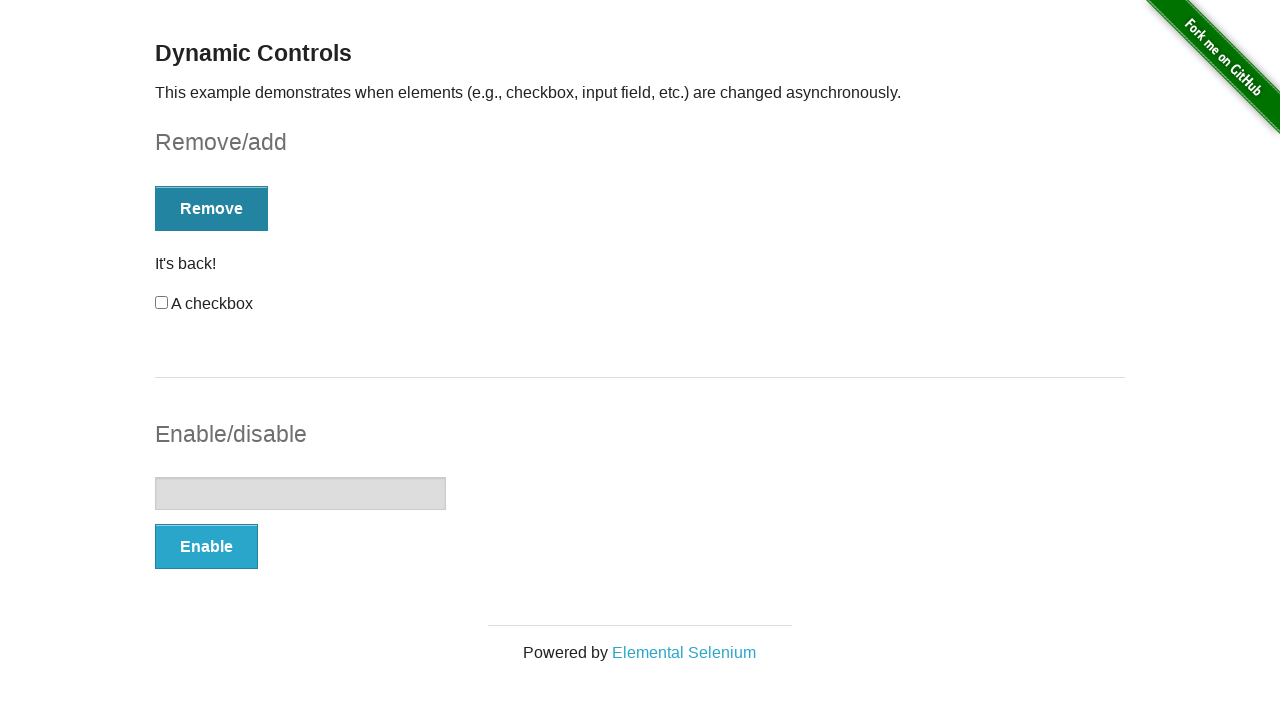